Tests descending order sorting on a data table with CSS class attributes by clicking the dues column header twice and verifying values are sorted in descending order

Starting URL: http://the-internet.herokuapp.com/tables

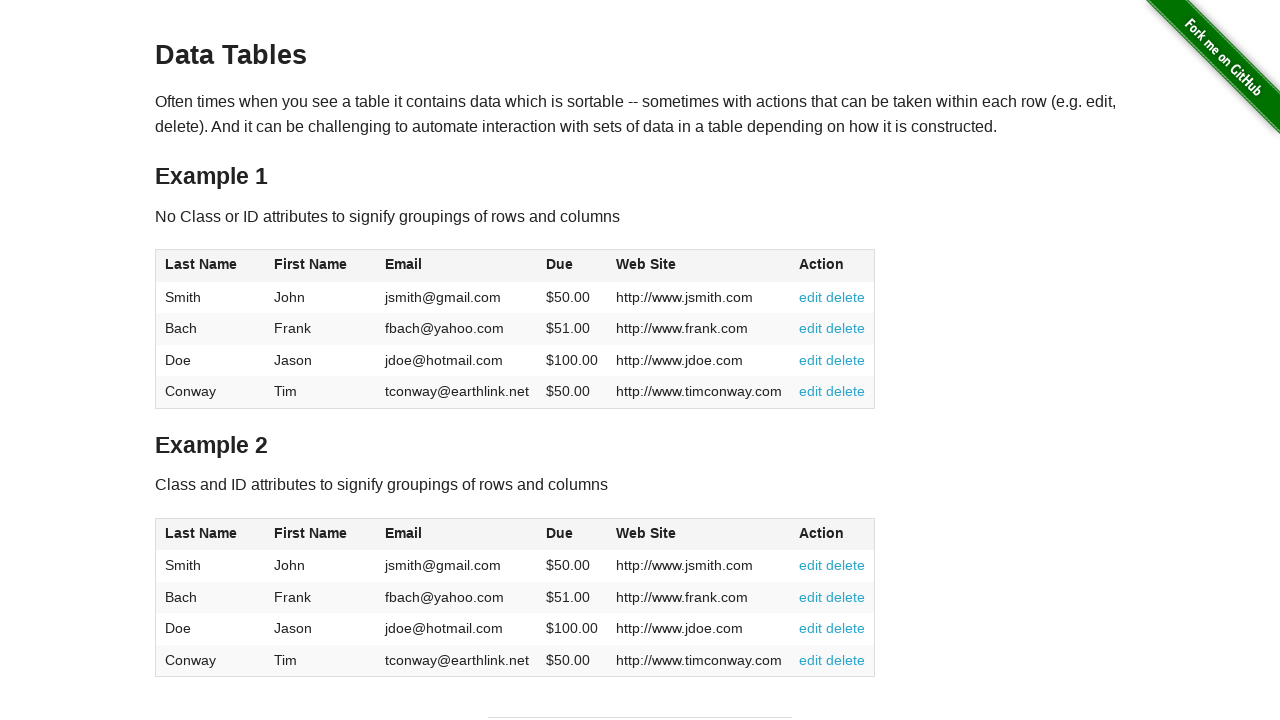

Clicked dues column header to sort ascending at (560, 533) on #table2 thead .dues
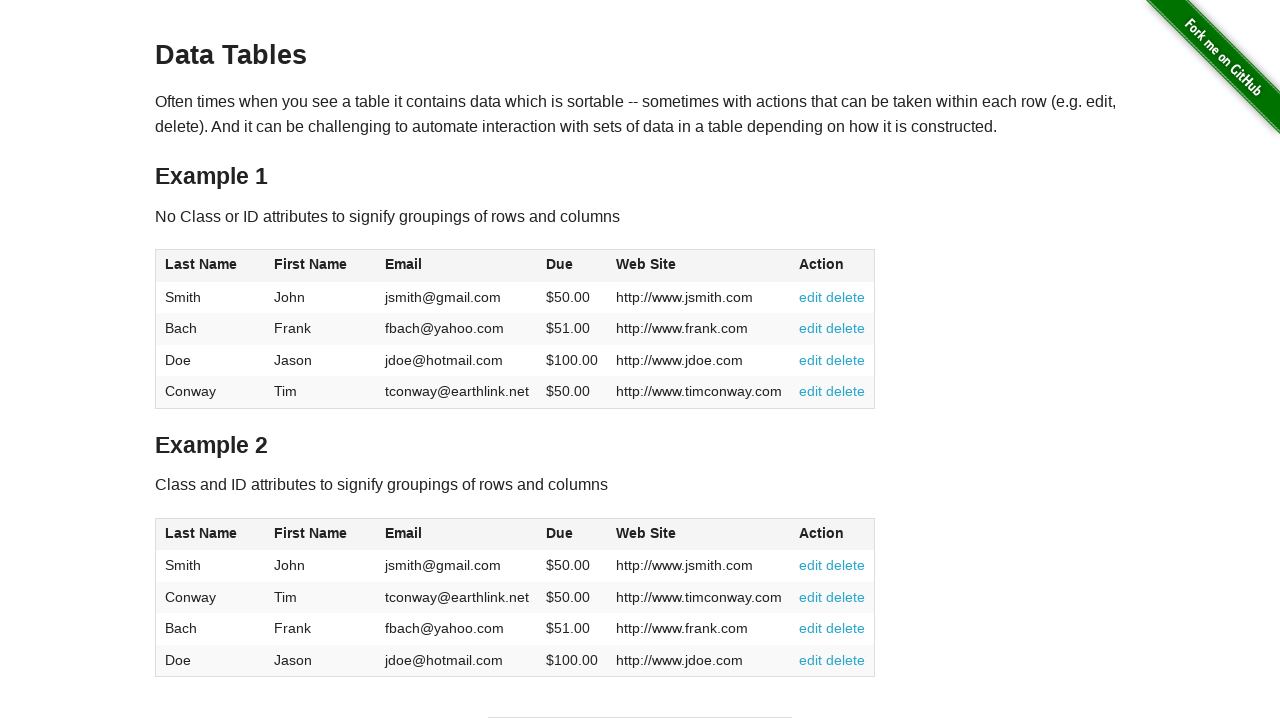

Clicked dues column header again to sort descending at (560, 533) on #table2 thead .dues
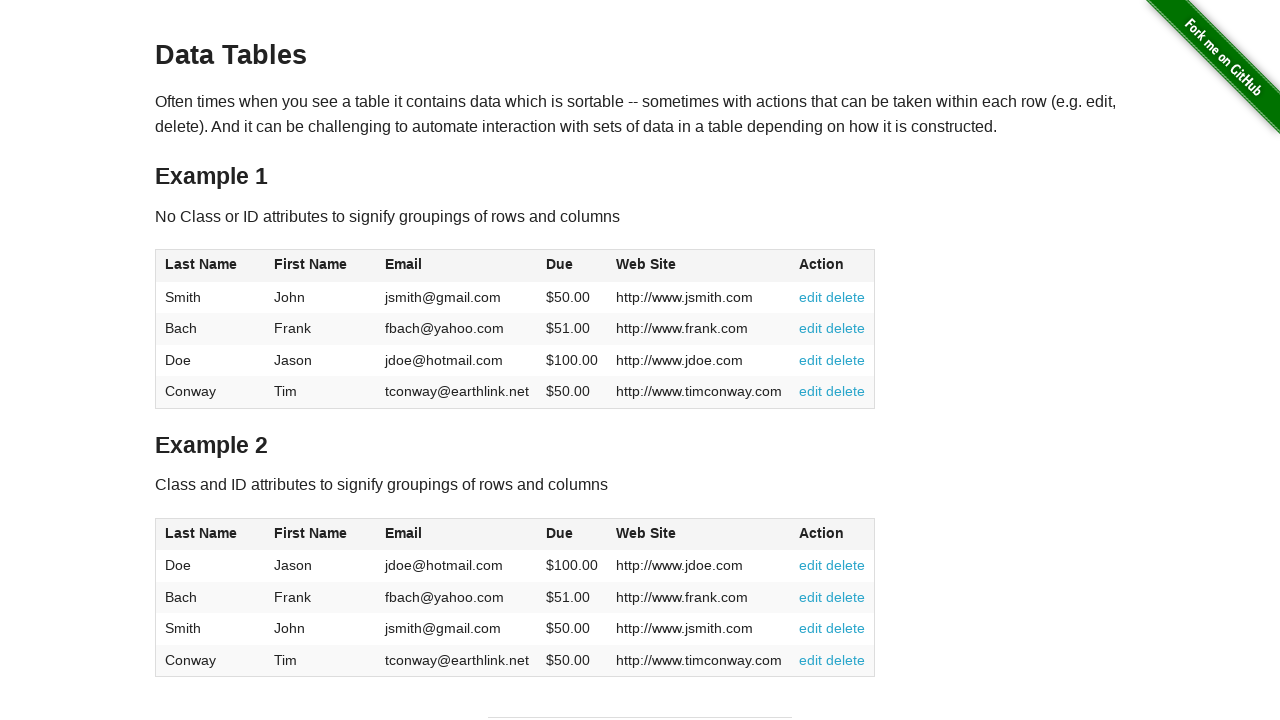

Table data loaded and sorted in descending order
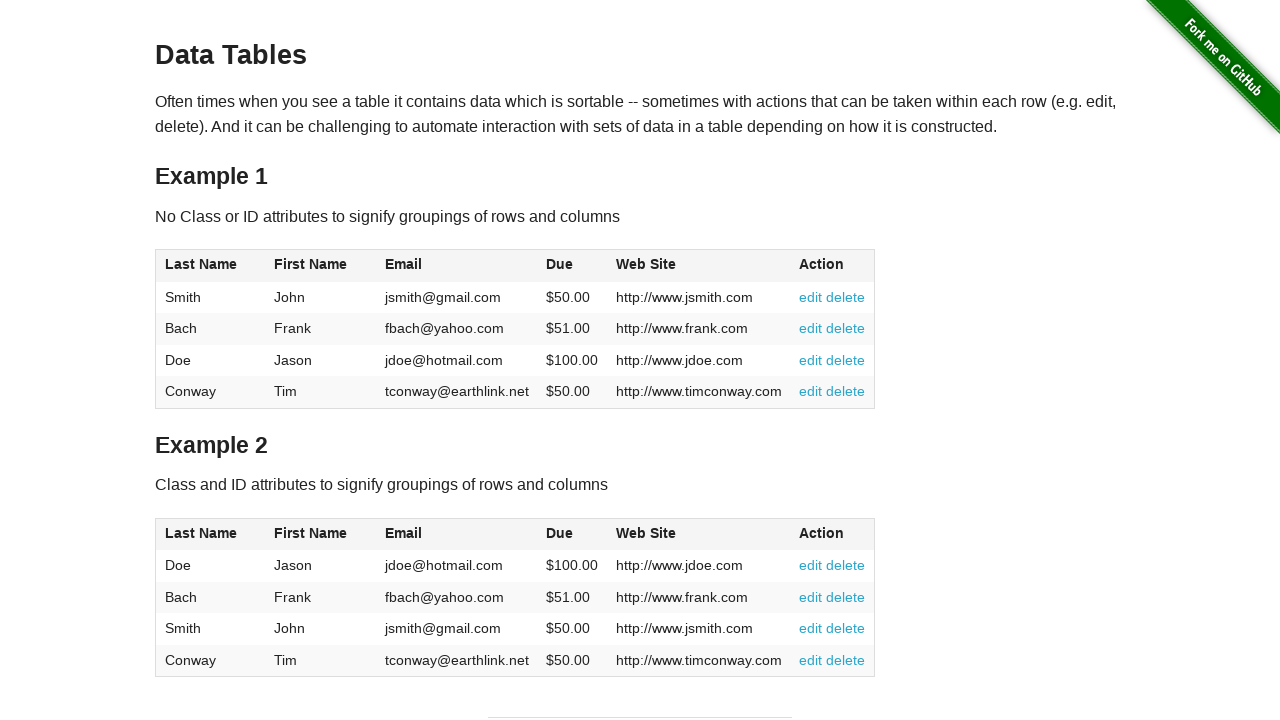

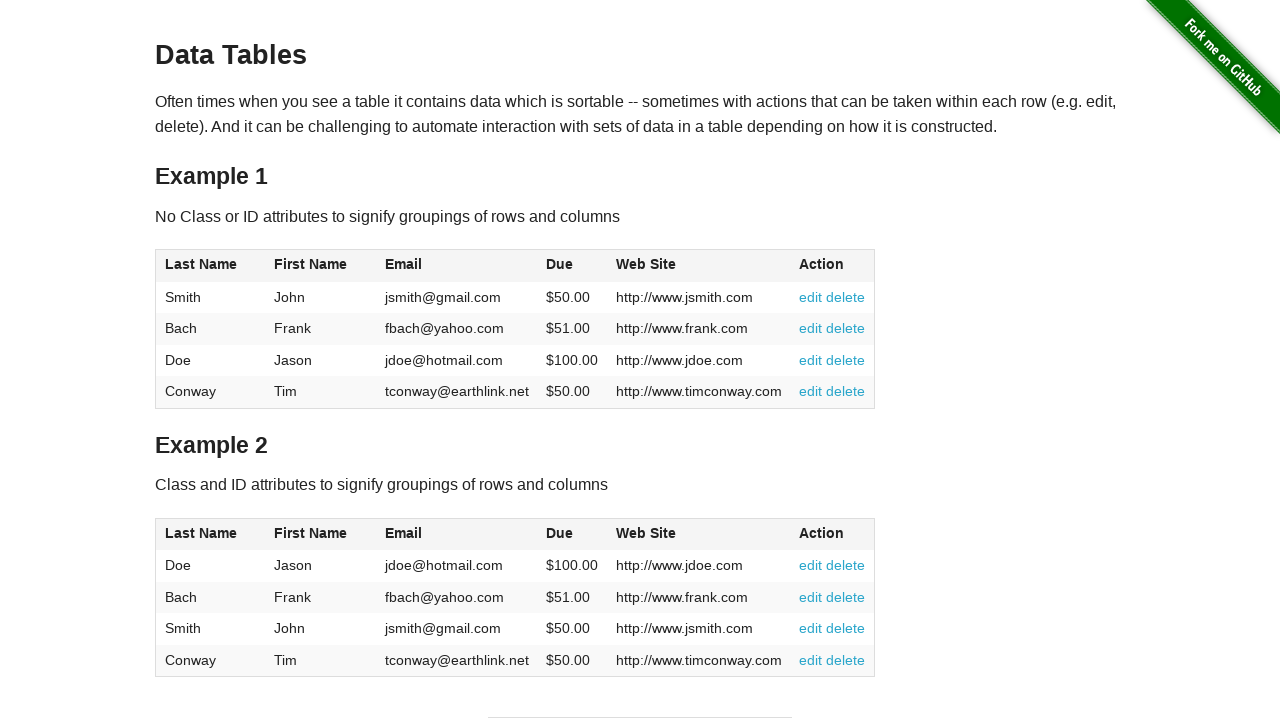